Tests mouse hover and scrolling interactions on a window handles practice page, including hovering over a button, scrolling it into view, and clicking it

Starting URL: https://www.hyrtutorials.com/p/window-handles-practice.html

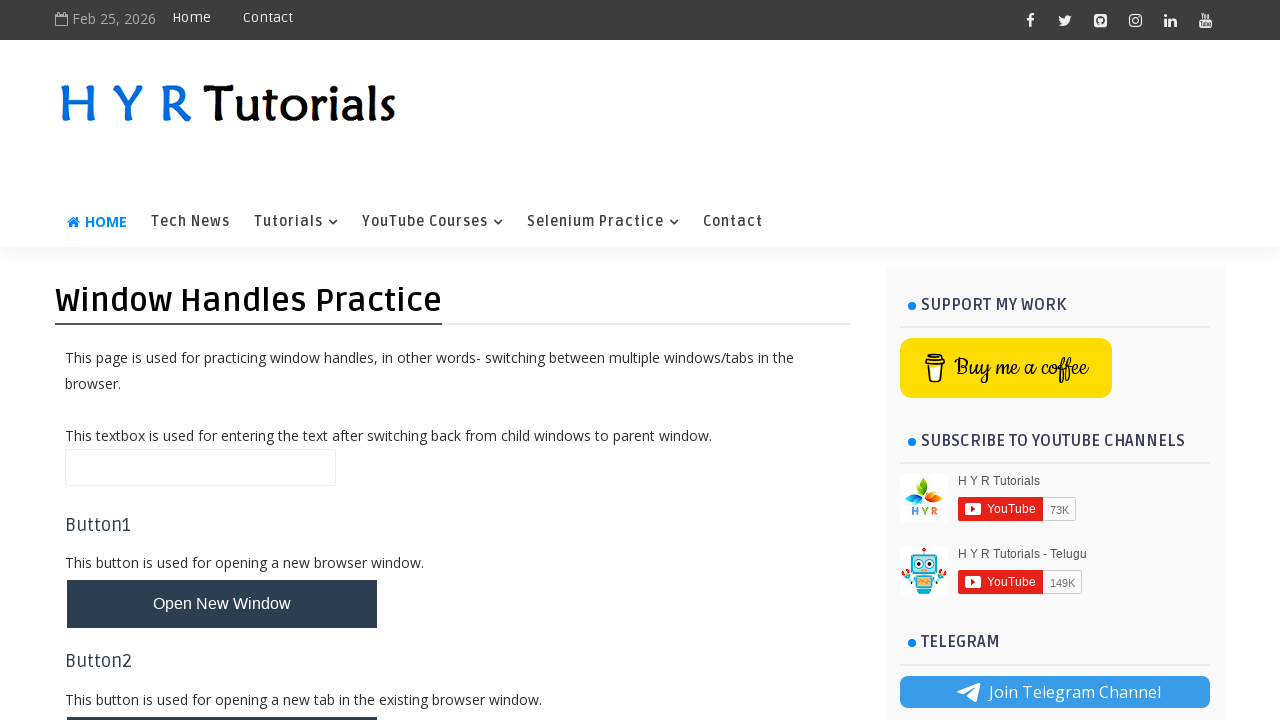

Located the new window button element
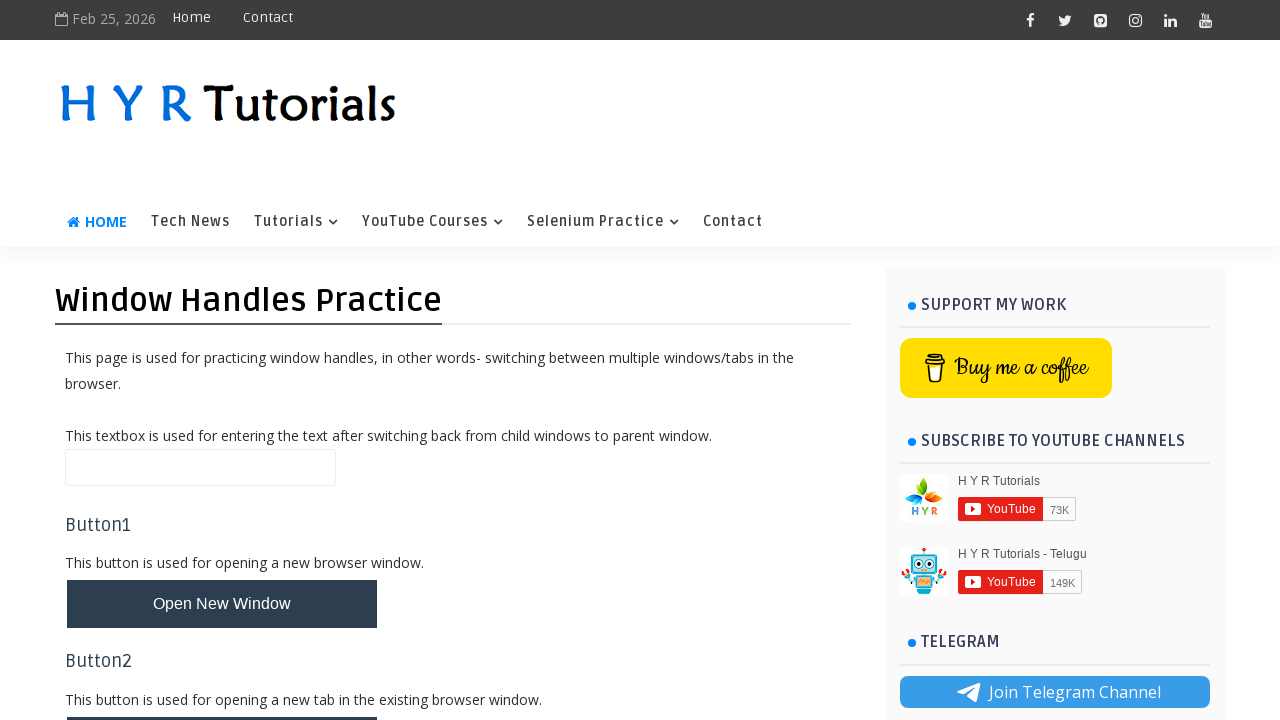

Hovered over the new window button at (222, 604) on xpath=//button[@id='newWindowBtn']
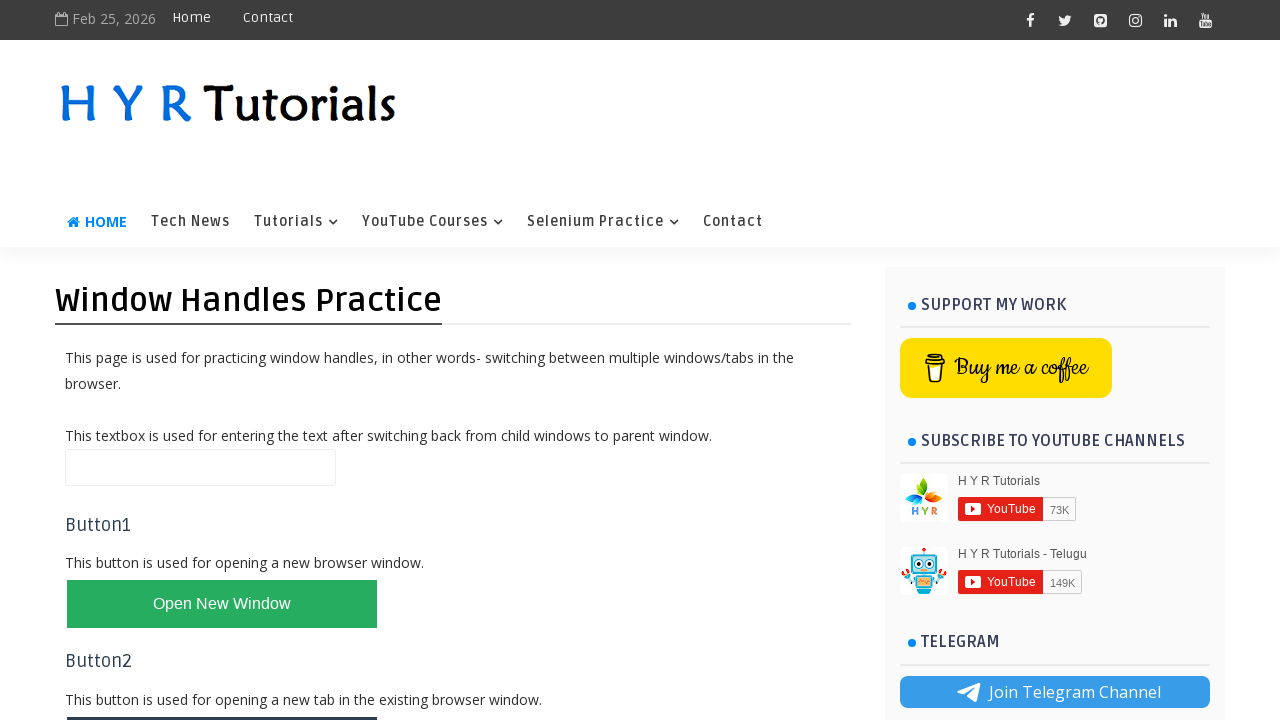

Scrolled the button into view
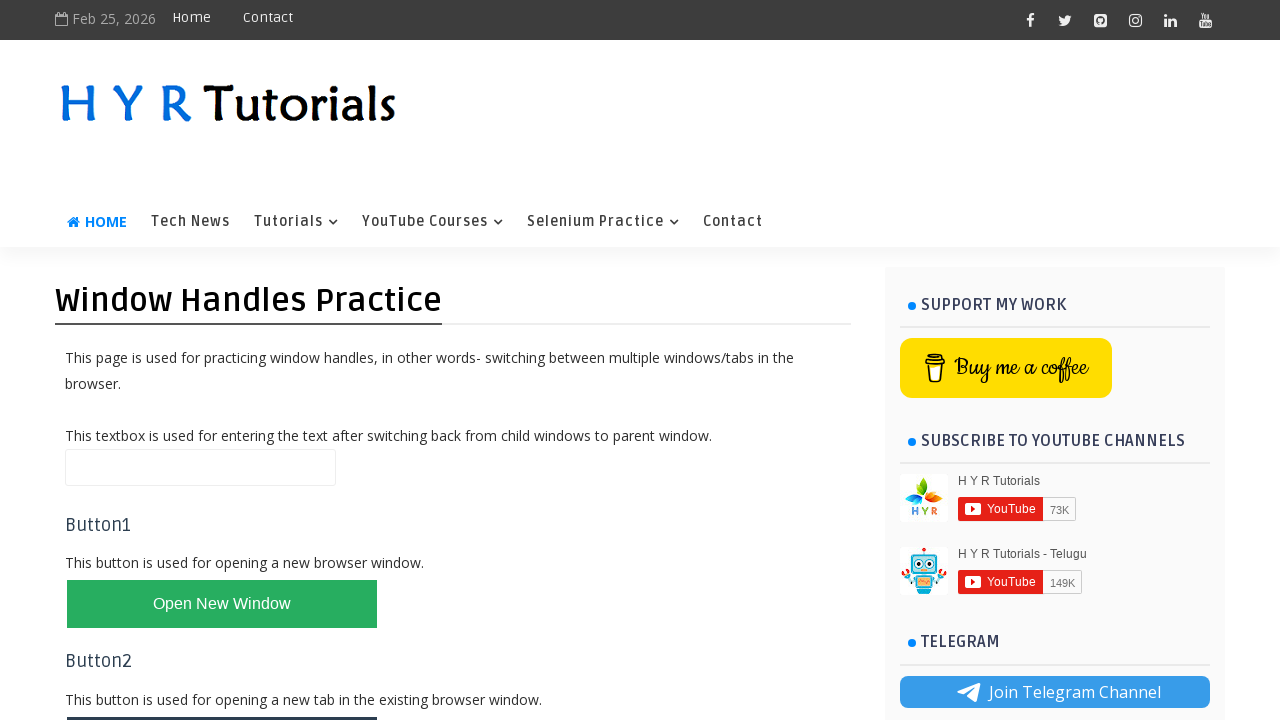

Clicked the new window button at (222, 604) on xpath=//button[@id='newWindowBtn']
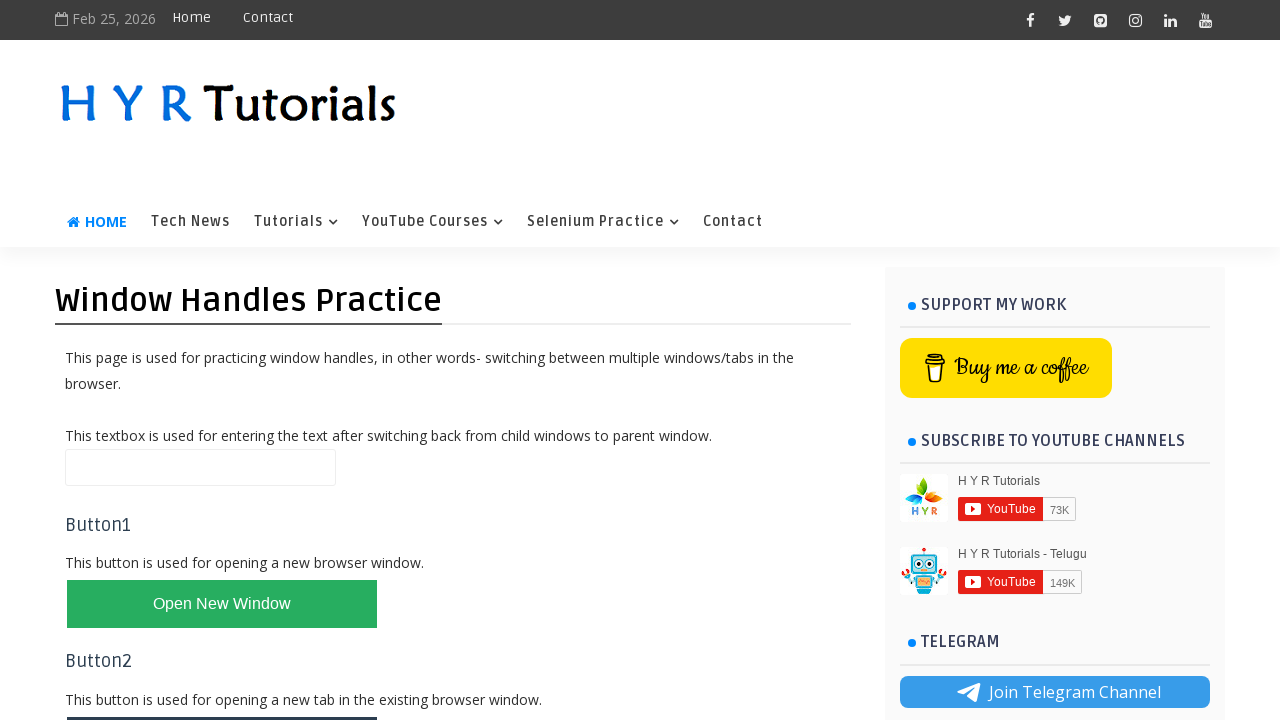

Pressed Enter key
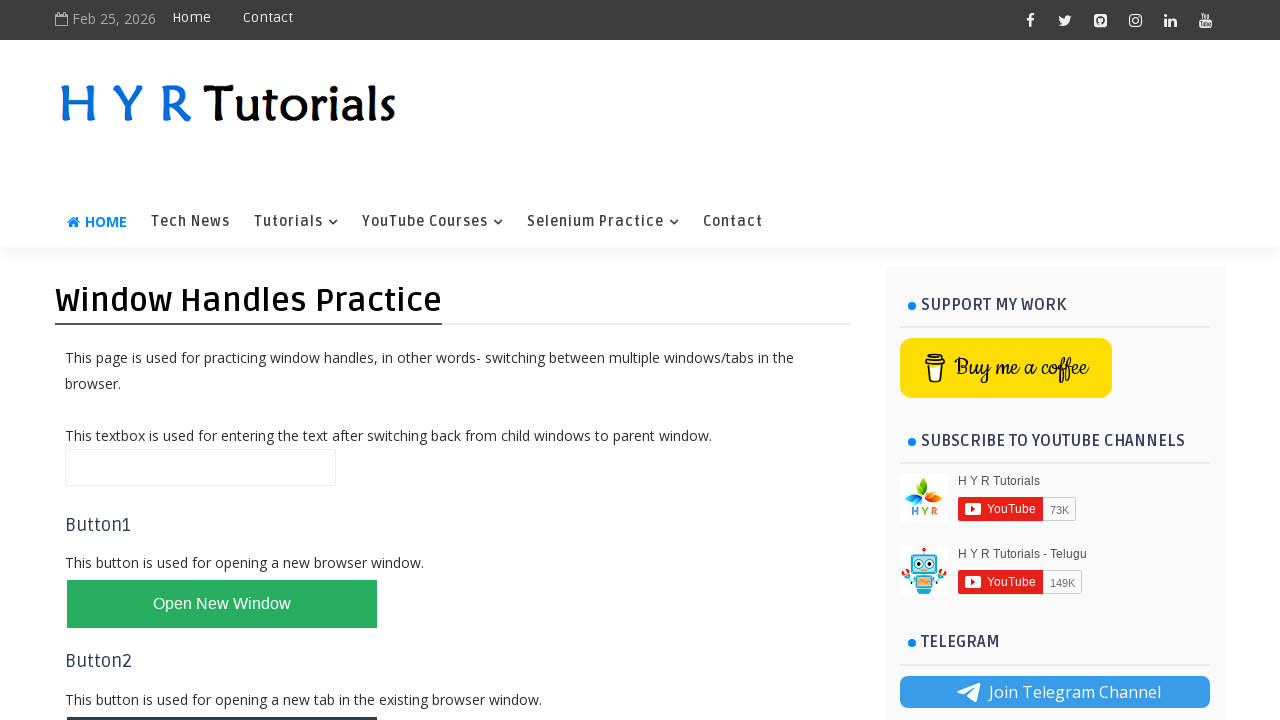

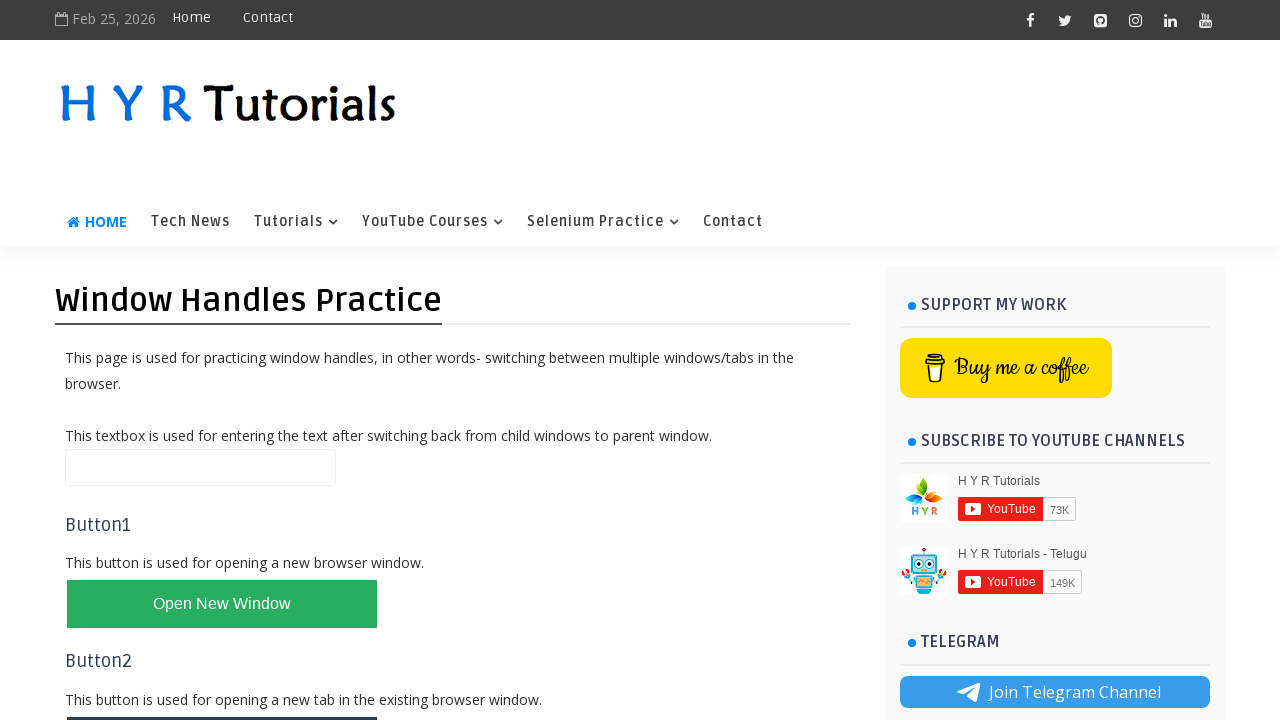